Tests JavaScript alert, confirm, and prompt dialog boxes by triggering them and accepting the dialogs

Starting URL: https://chandanachaitanya.github.io/selenium-practice-site/

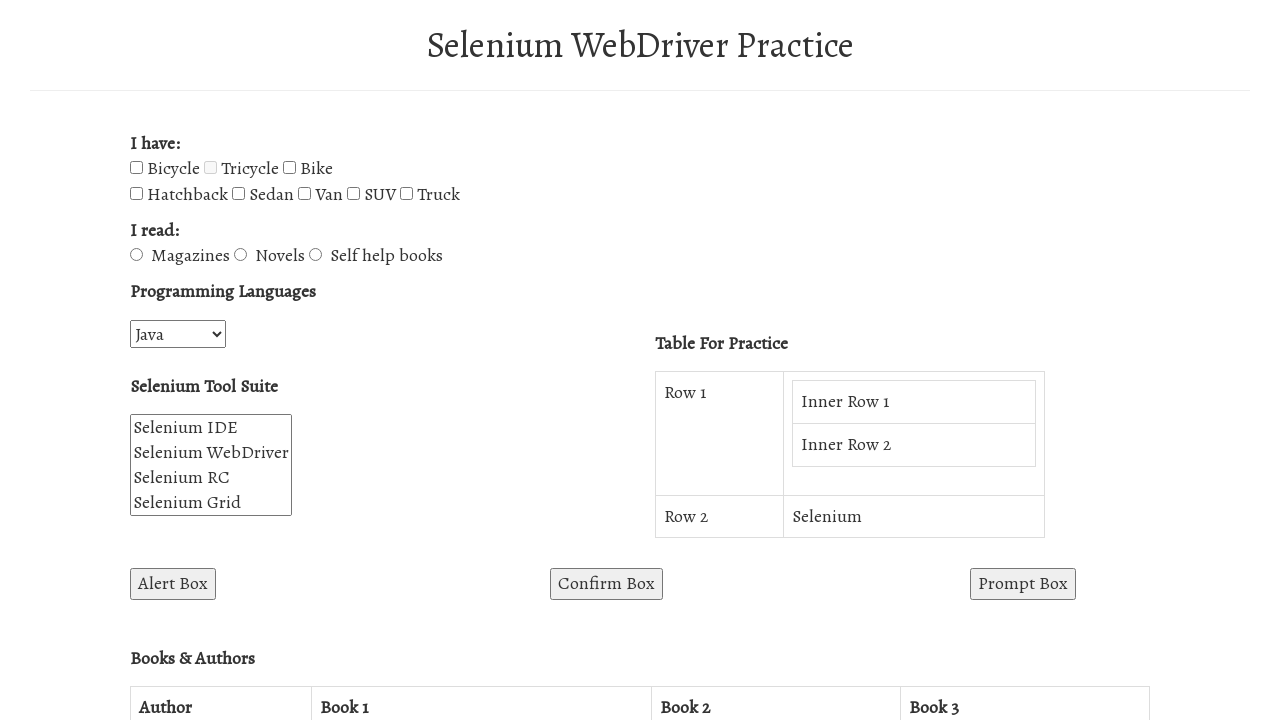

Clicked alert box button at (173, 584) on button#alertBox
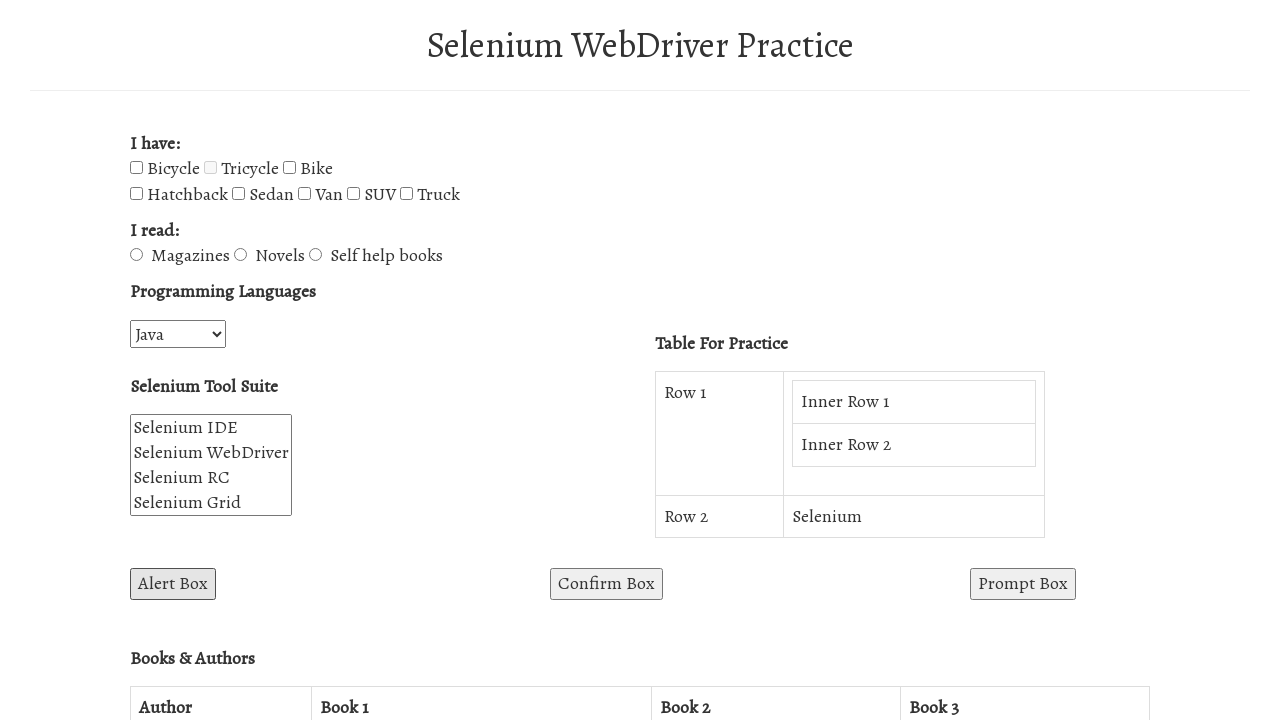

Set up dialog handler to accept alert dialog
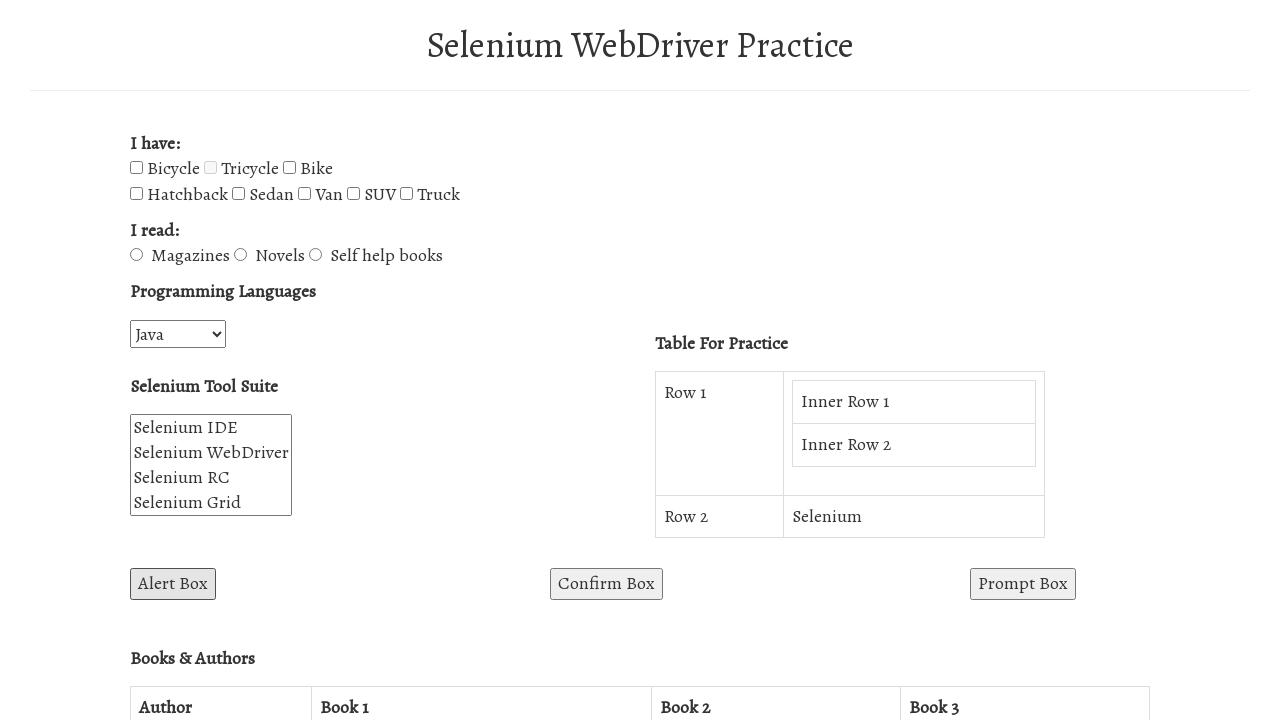

Clicked confirm box button at (606, 584) on button#confirmBox
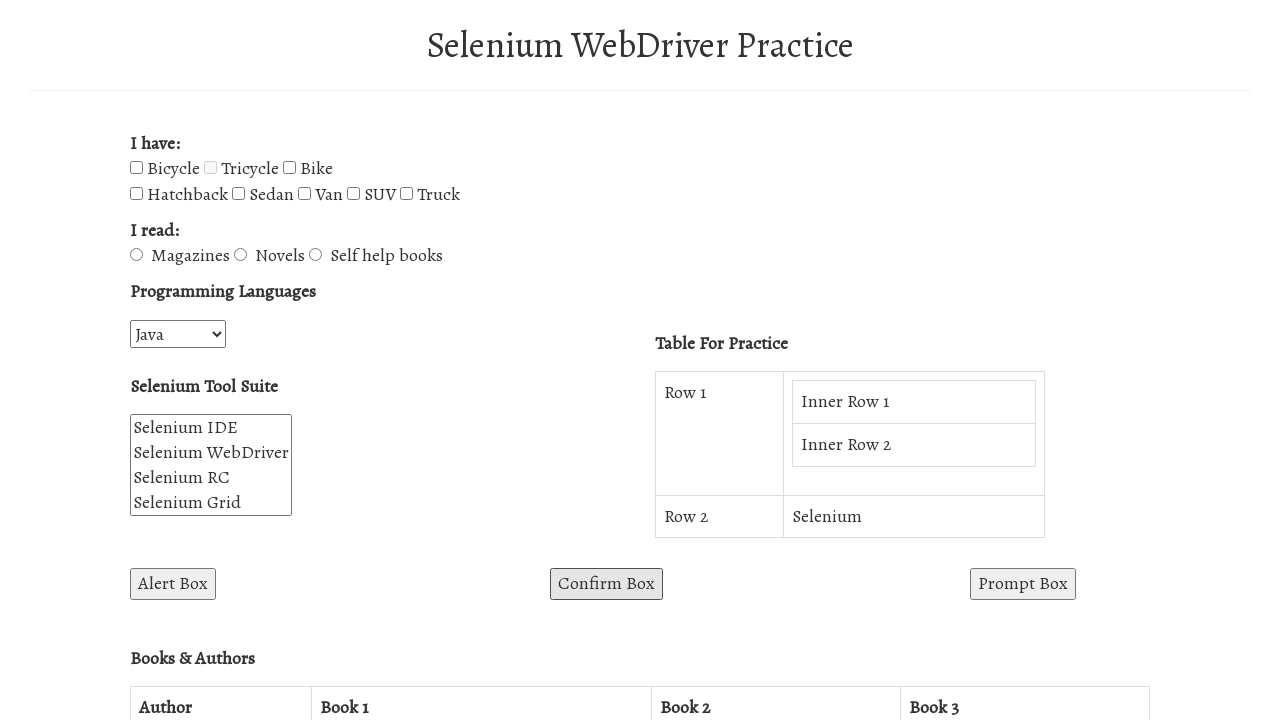

Set up dialog handler to accept confirm dialog
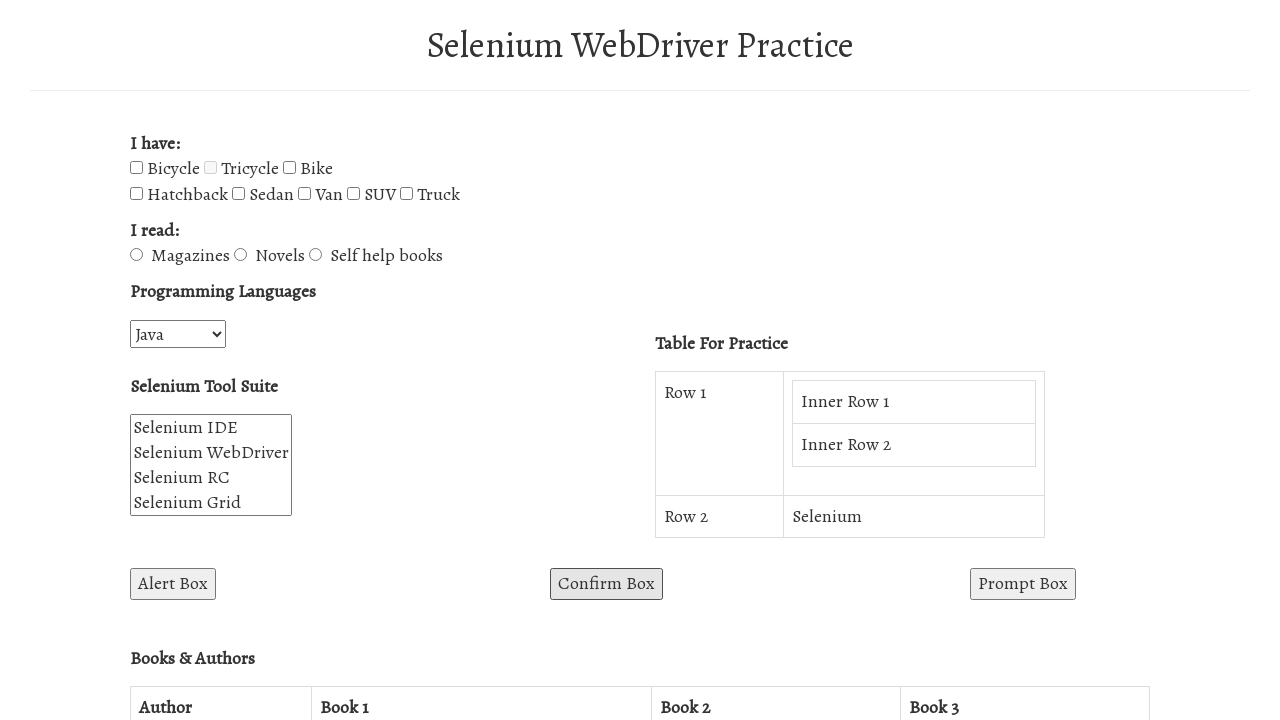

Clicked prompt box button at (1023, 584) on button#promptBox
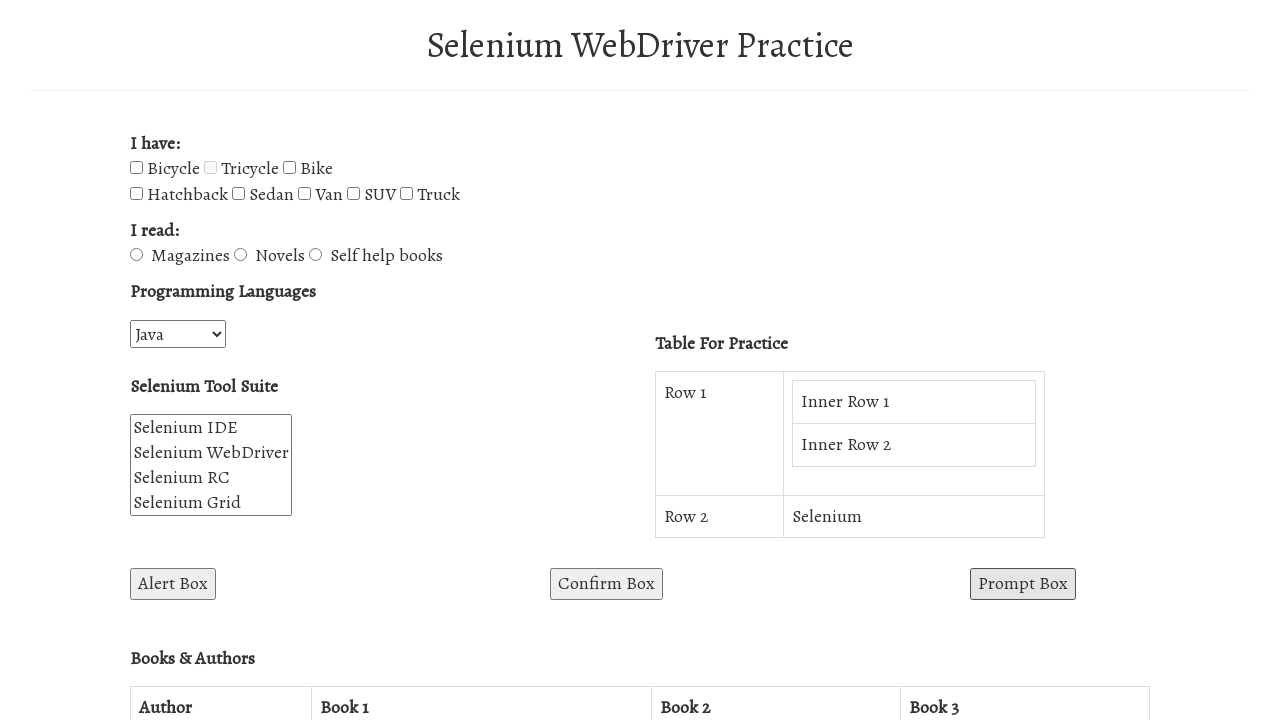

Set up dialog handler to accept prompt dialog
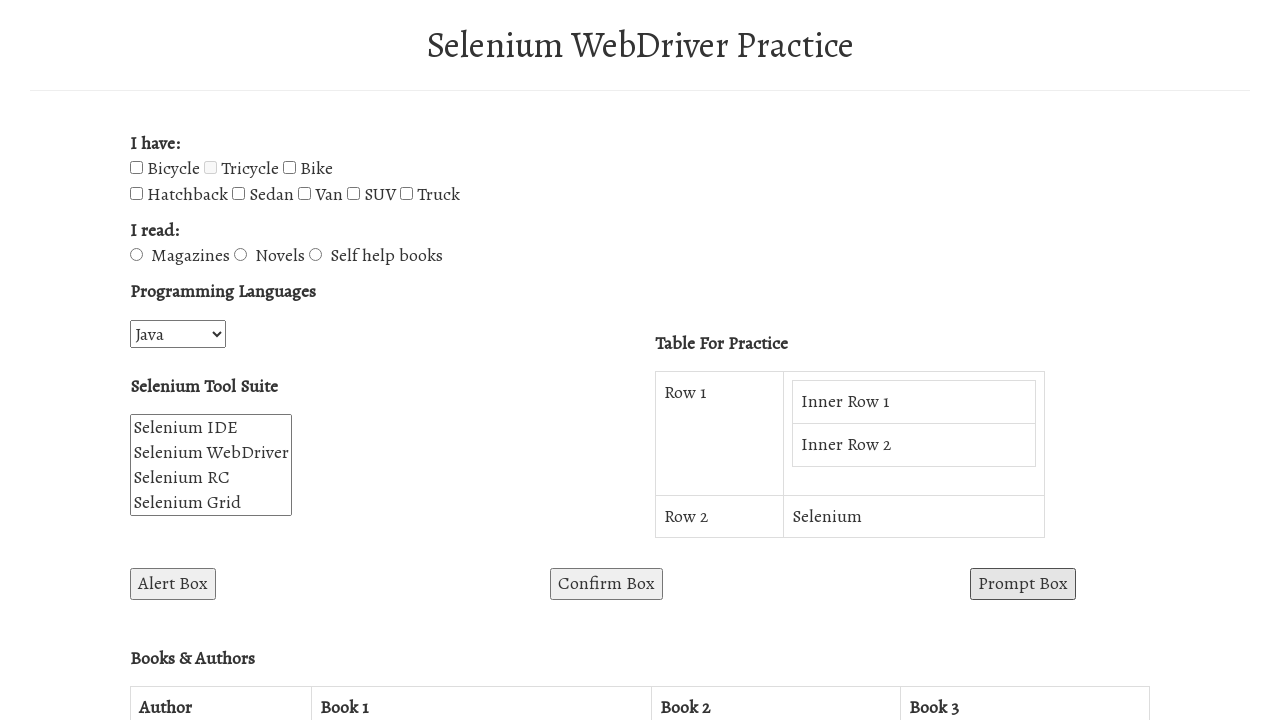

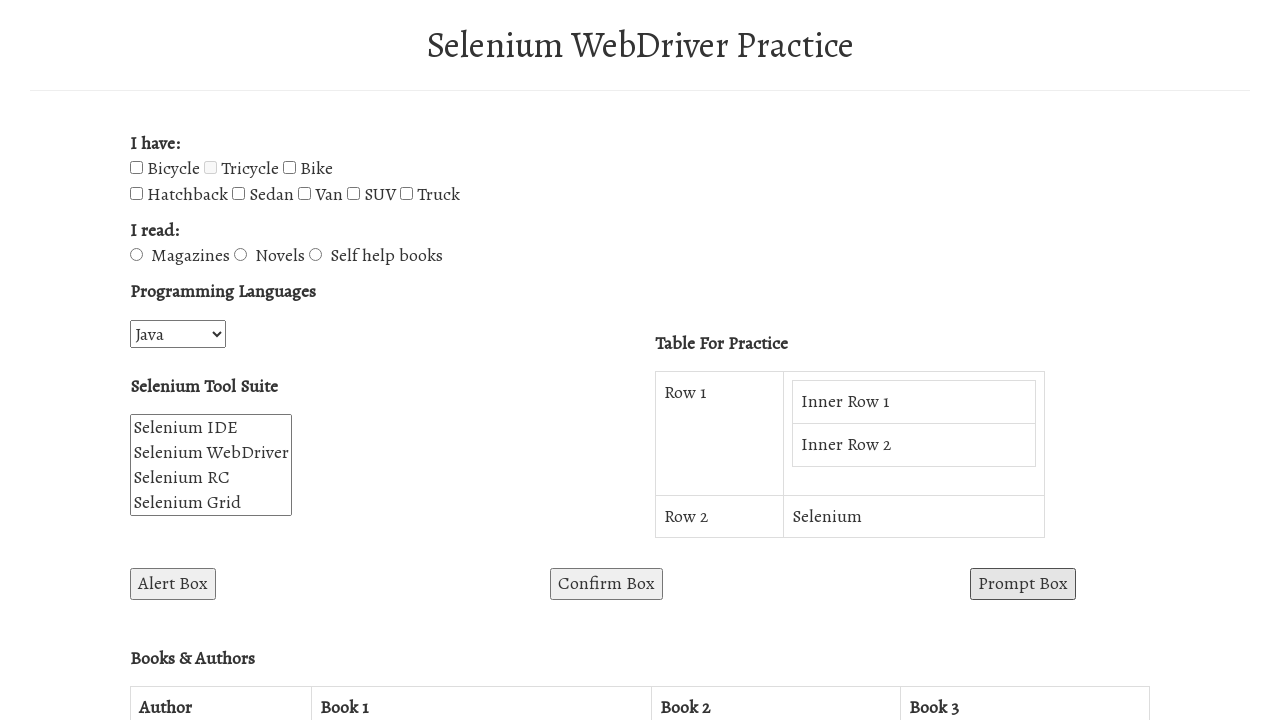